Navigates to python.org and verifies that blog widget content is displayed on the page

Starting URL: https://www.python.org

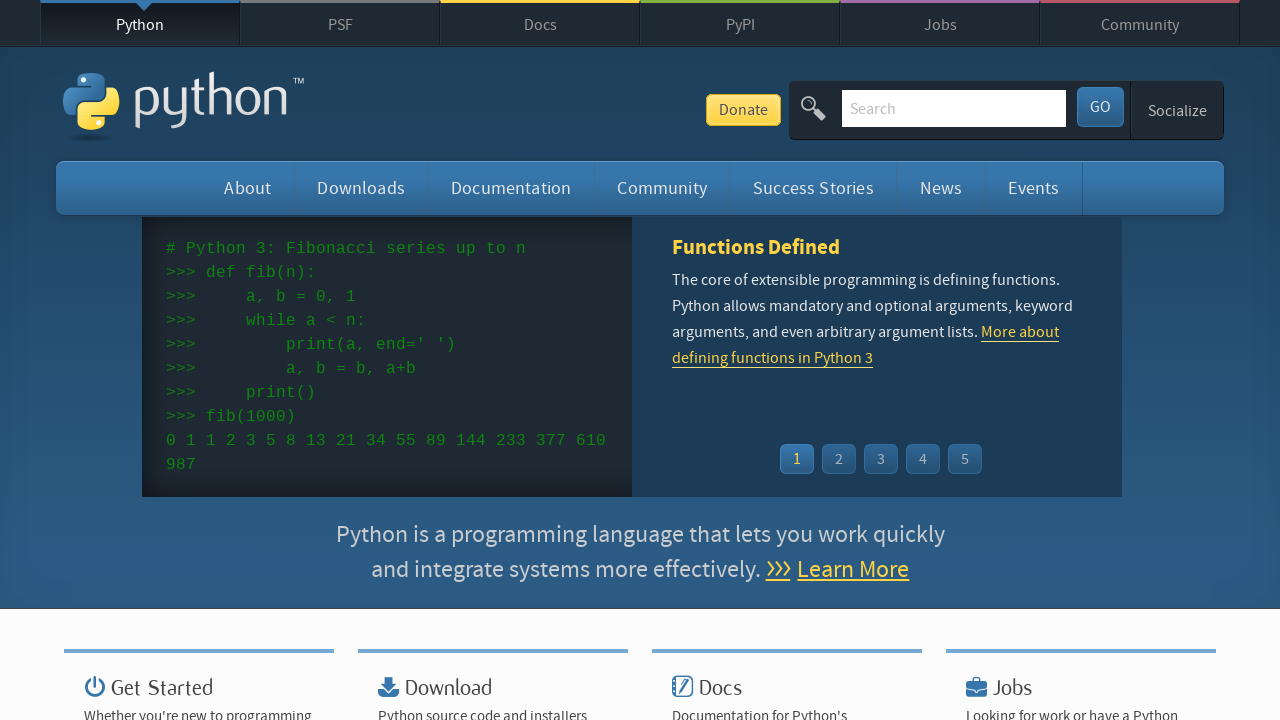

Navigated to https://www.python.org
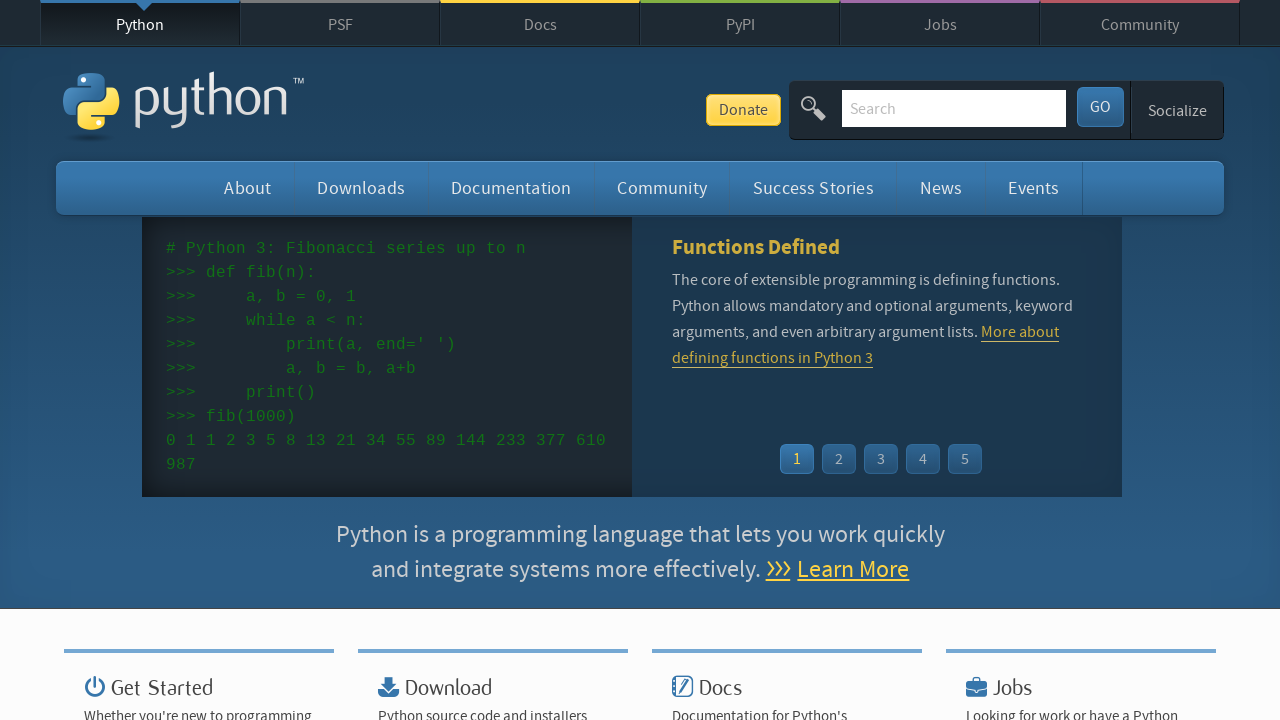

Blog widget loaded on the page
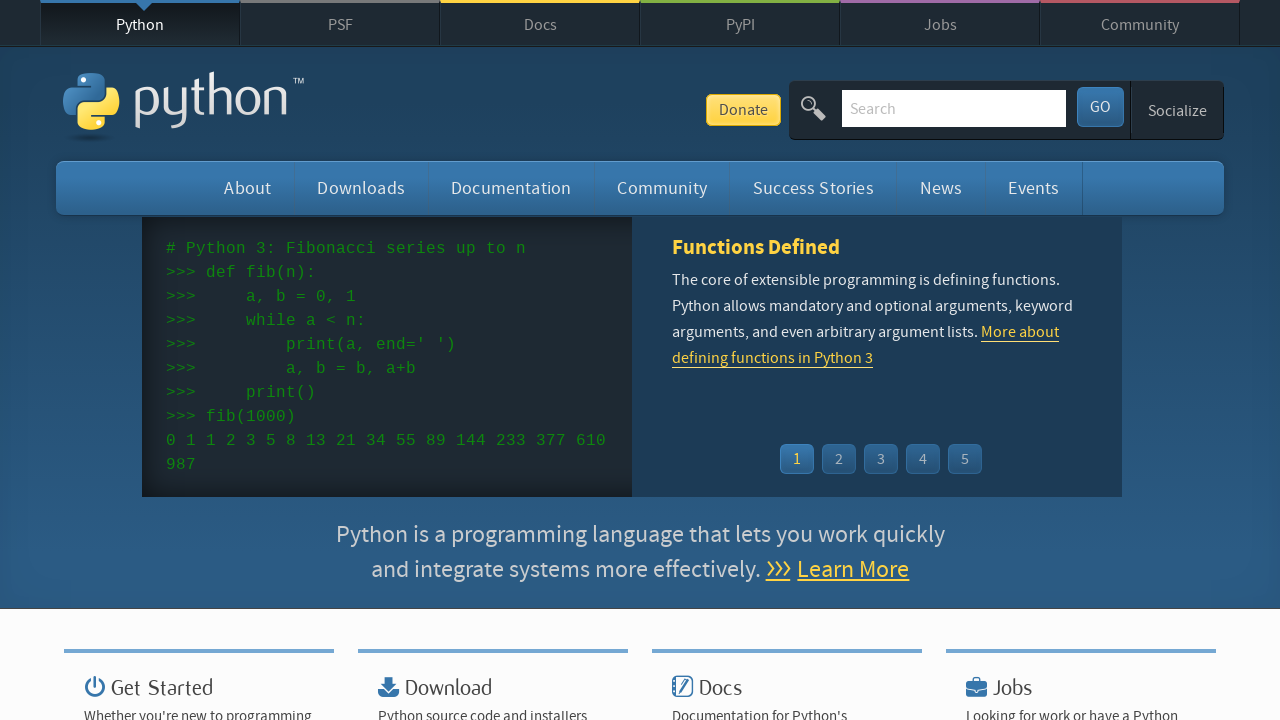

Blog widget time elements are present
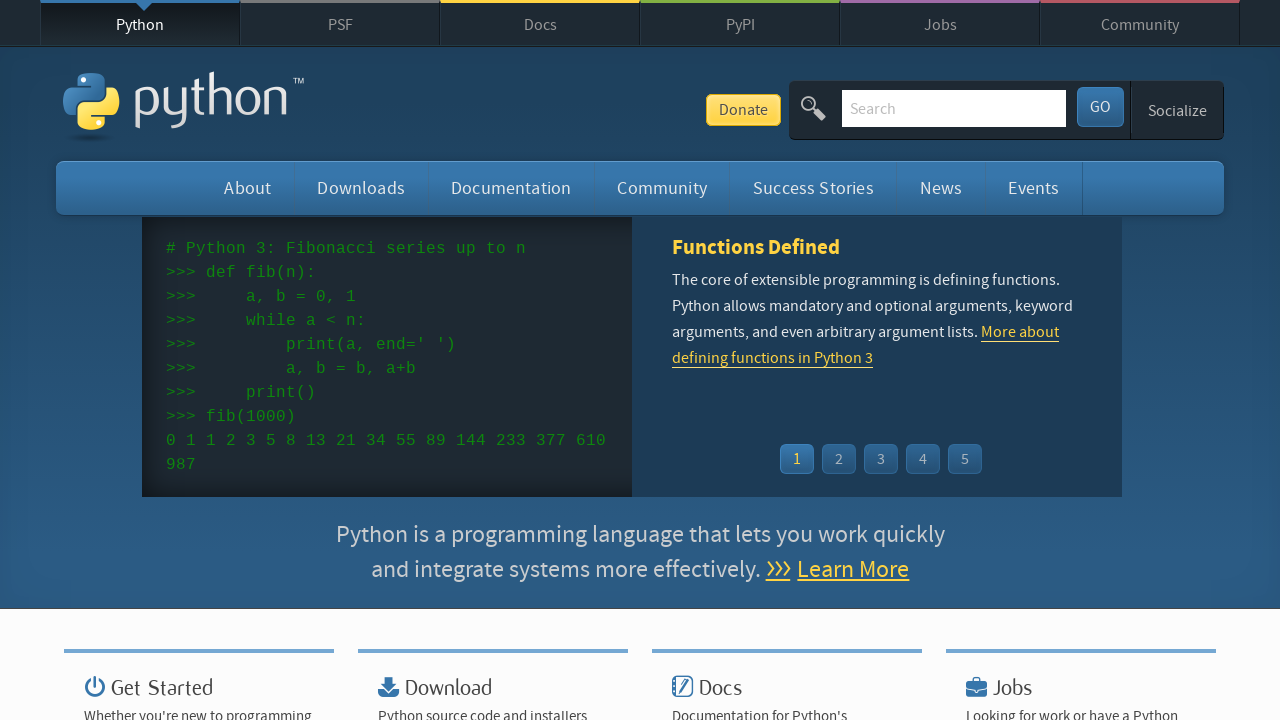

Blog widget link elements are present
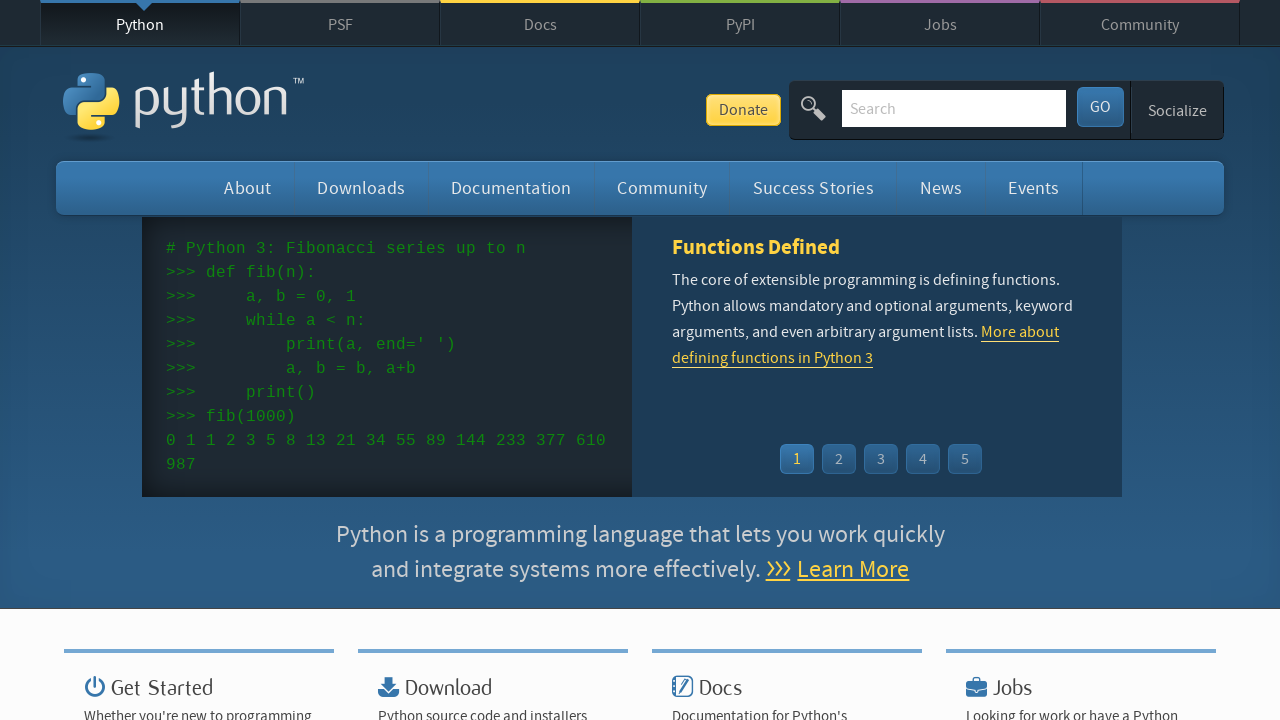

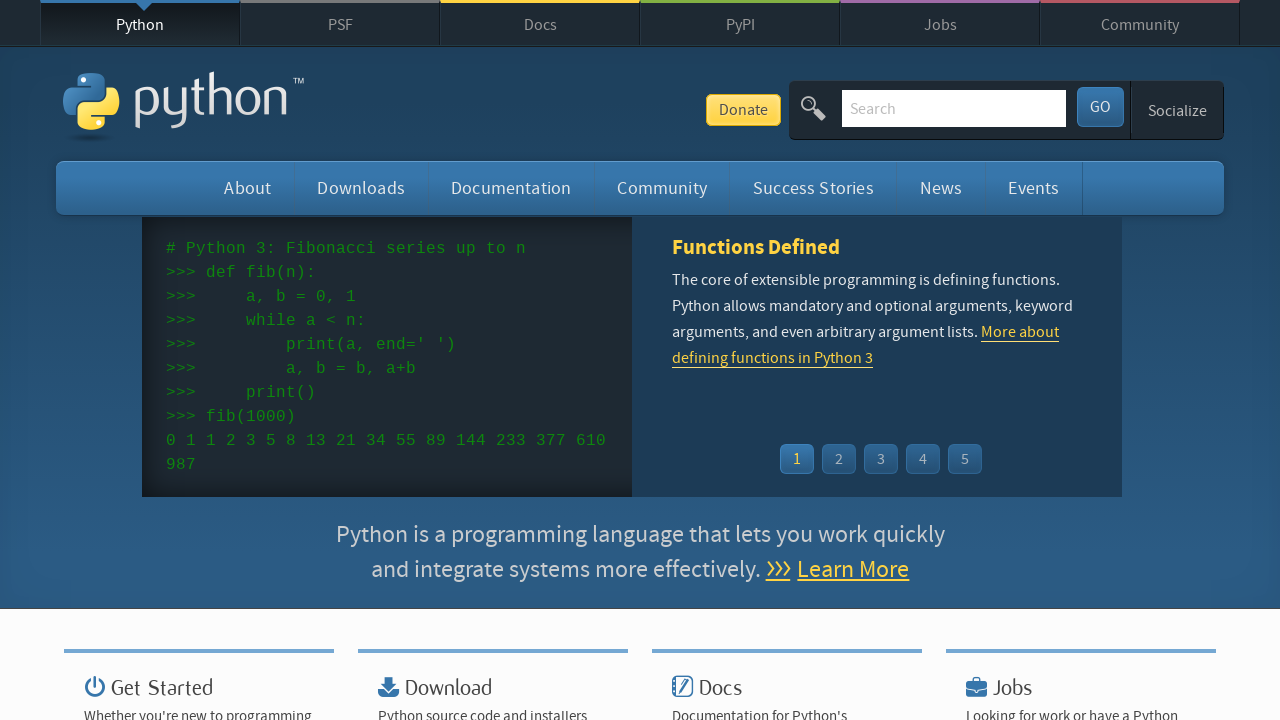